Navigates to the Selenium inputs test page and checks if the checkbox input element is selected/checked

Starting URL: https://www.selenium.dev/selenium/web/inputs.html

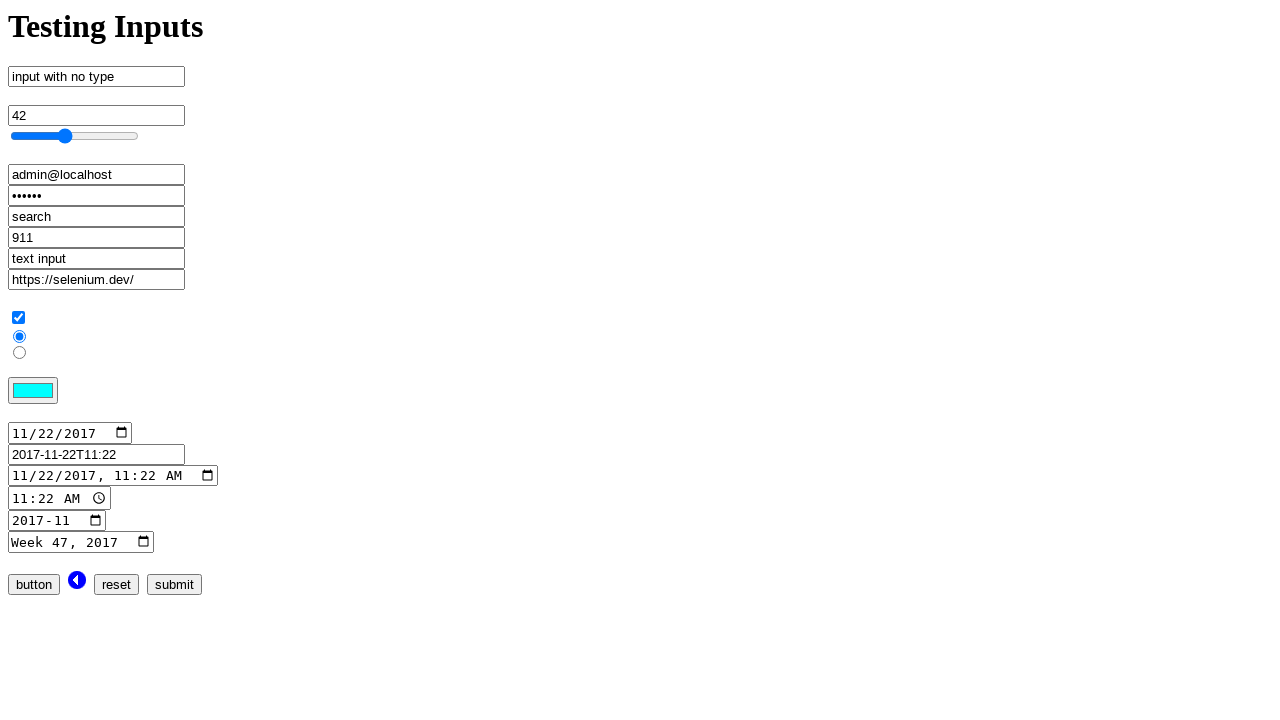

Navigated to Selenium inputs test page
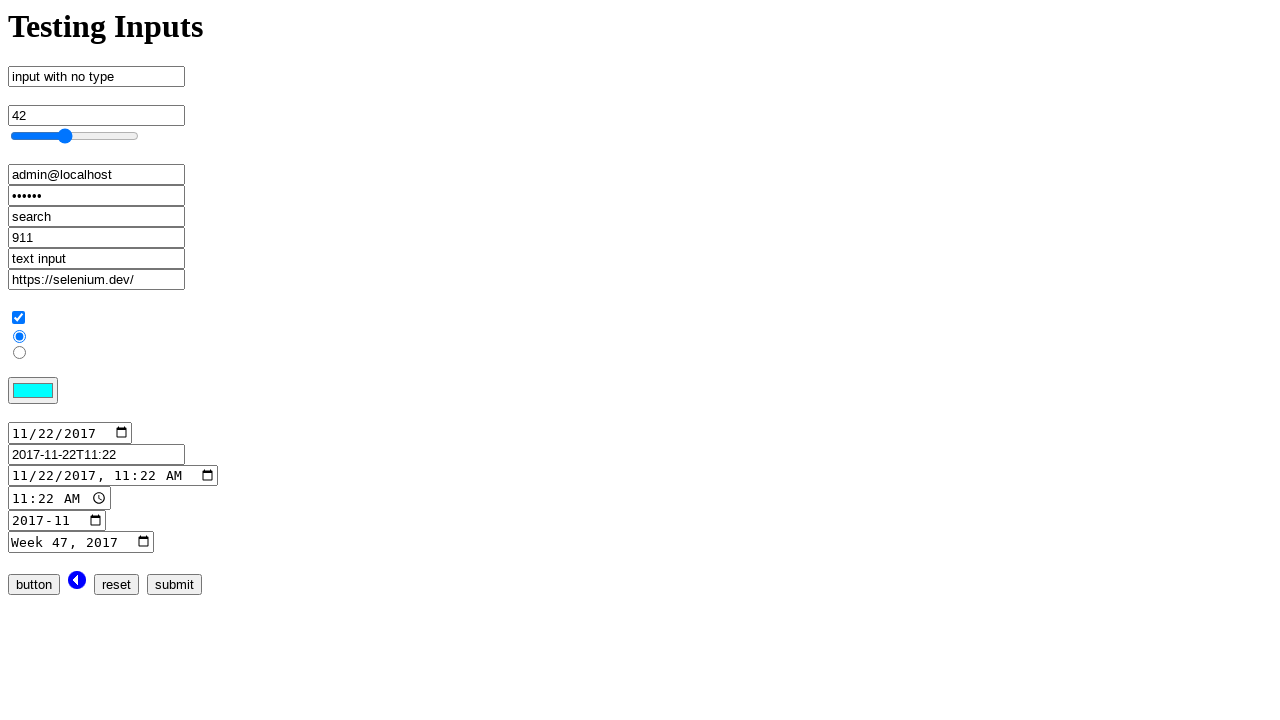

Located checkbox input element
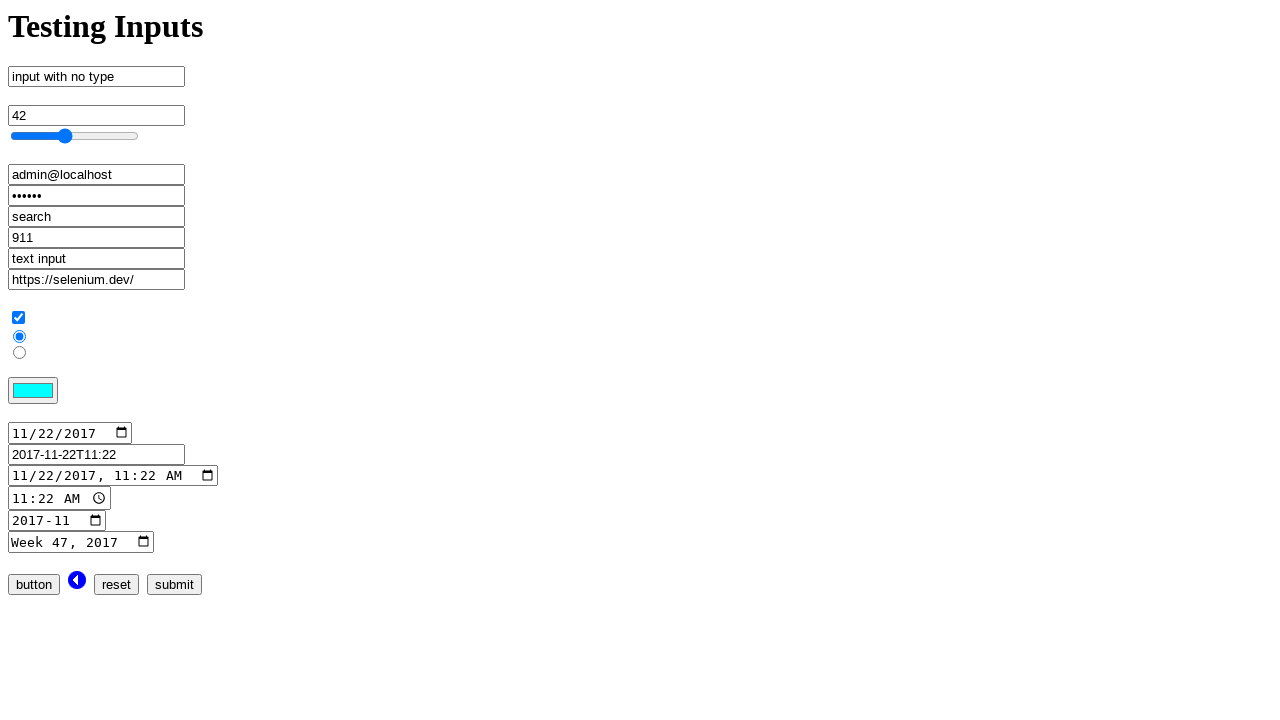

Checked if checkbox is selected: True
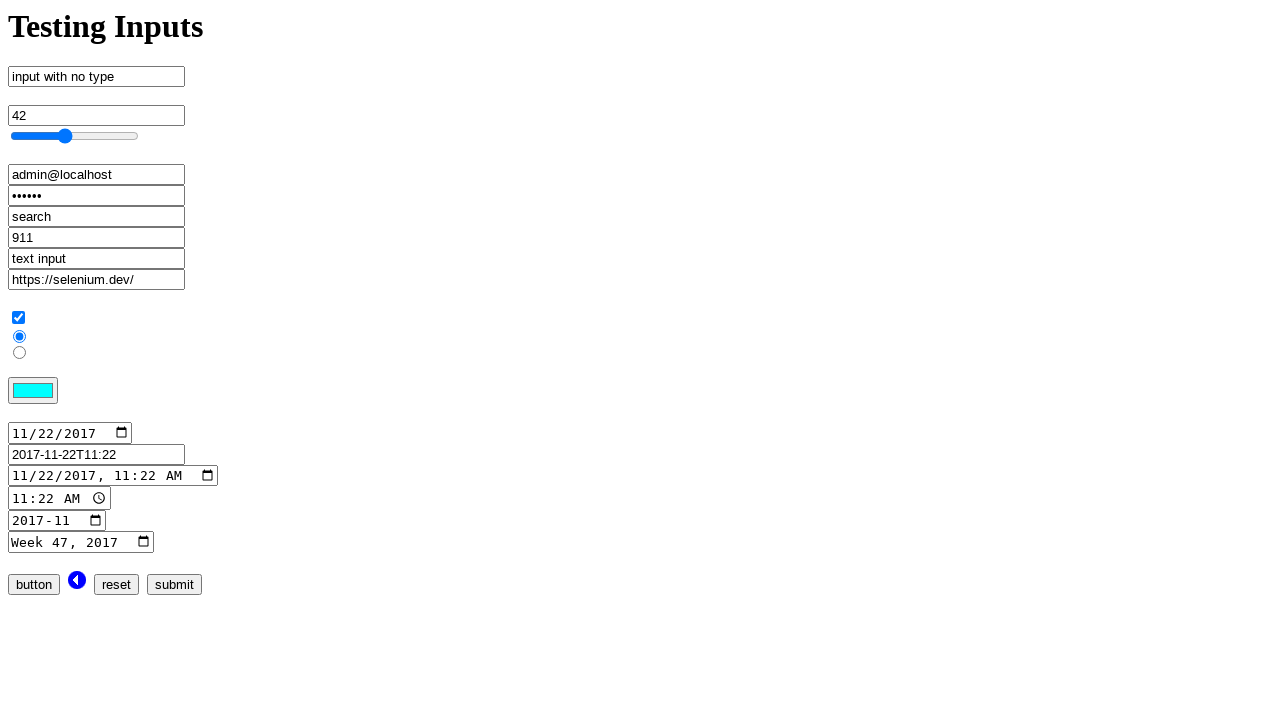

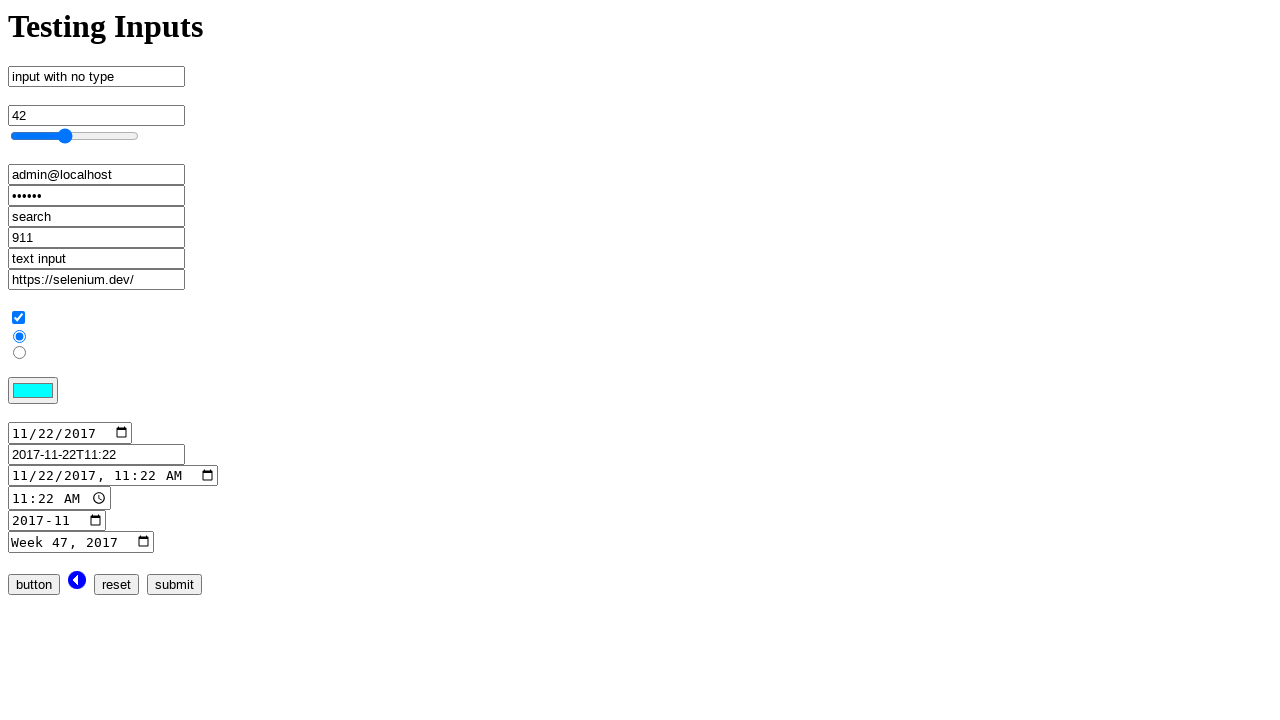